Tests creating a new power entry by filling out a form with name, description, side effects, and rating, then verifies the power appears in the list

Starting URL: https://site-tc1.vercel.app/

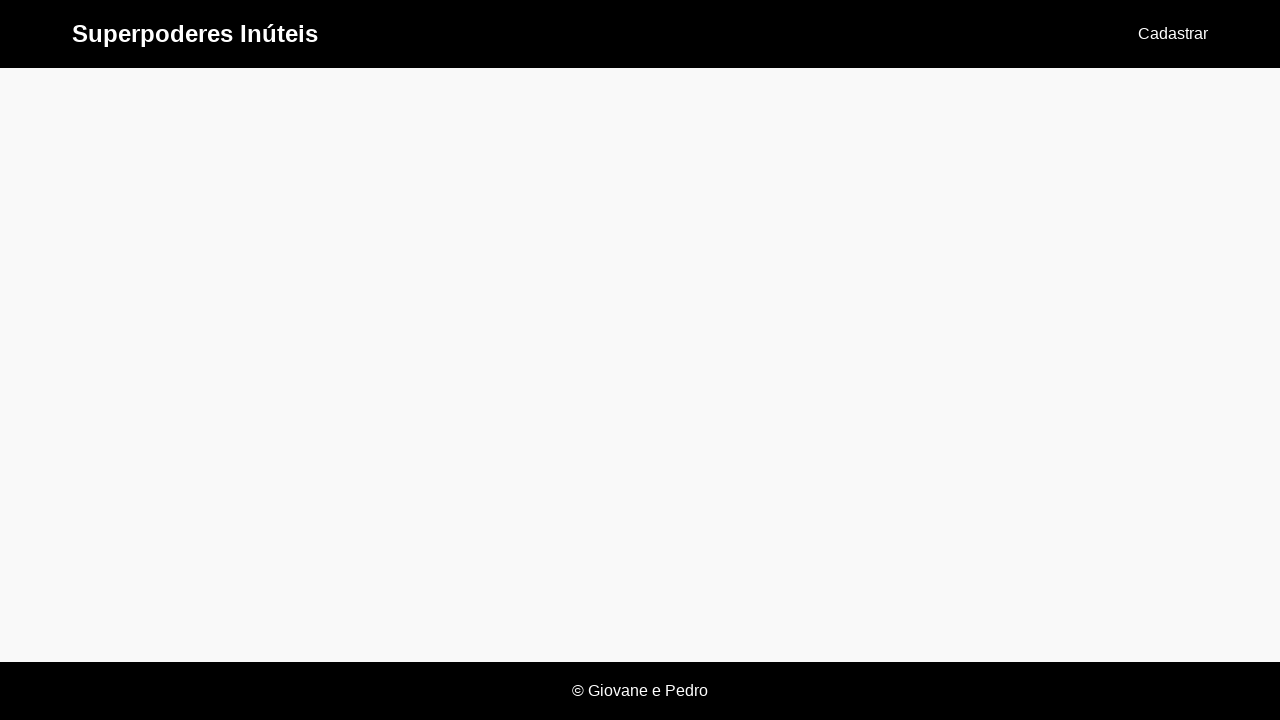

Clicked Cadastrar button to navigate to form at (1173, 34) on text=Cadastrar
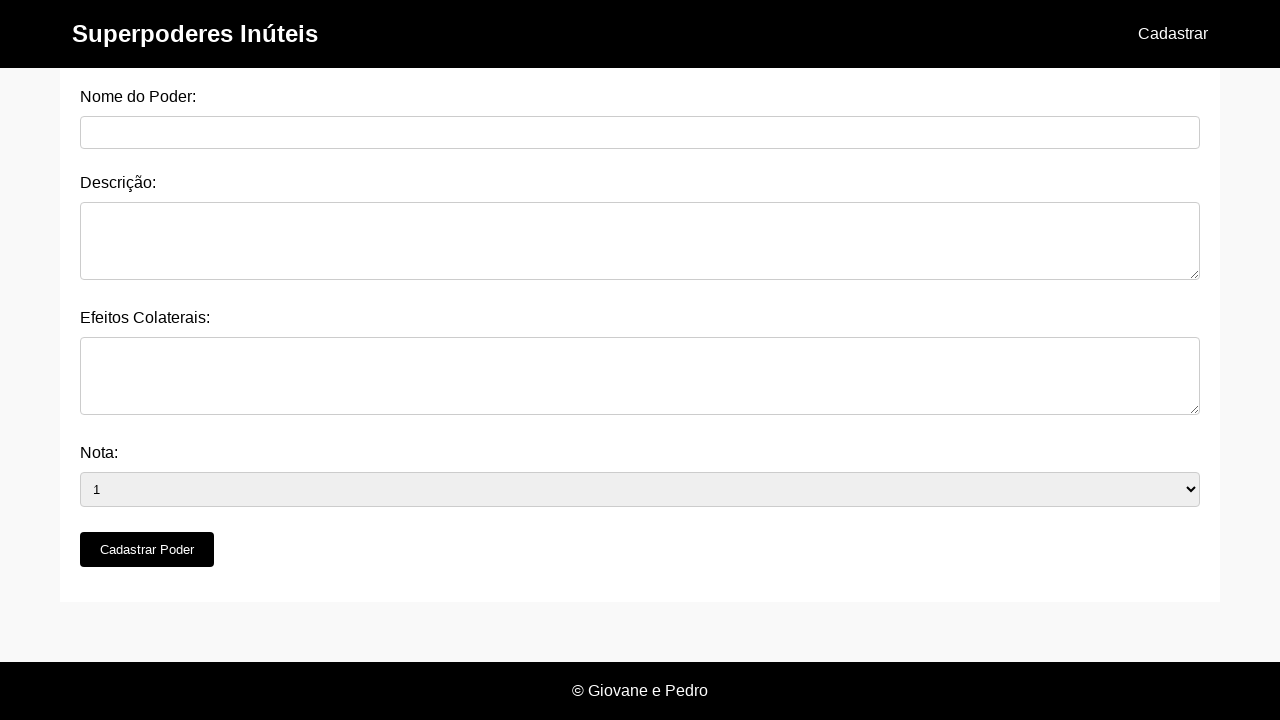

Form loaded - nome_do_poder field is visible
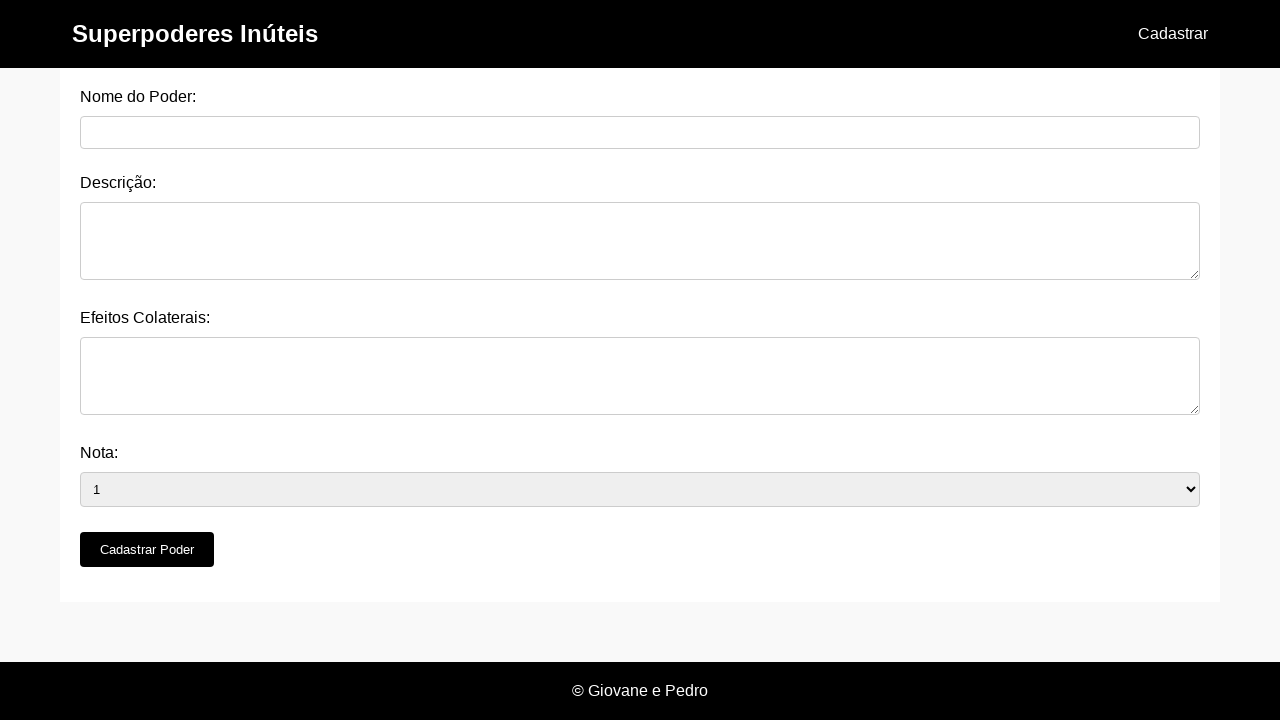

Filled power name field with 'Telekinesis' on #nome_do_poder
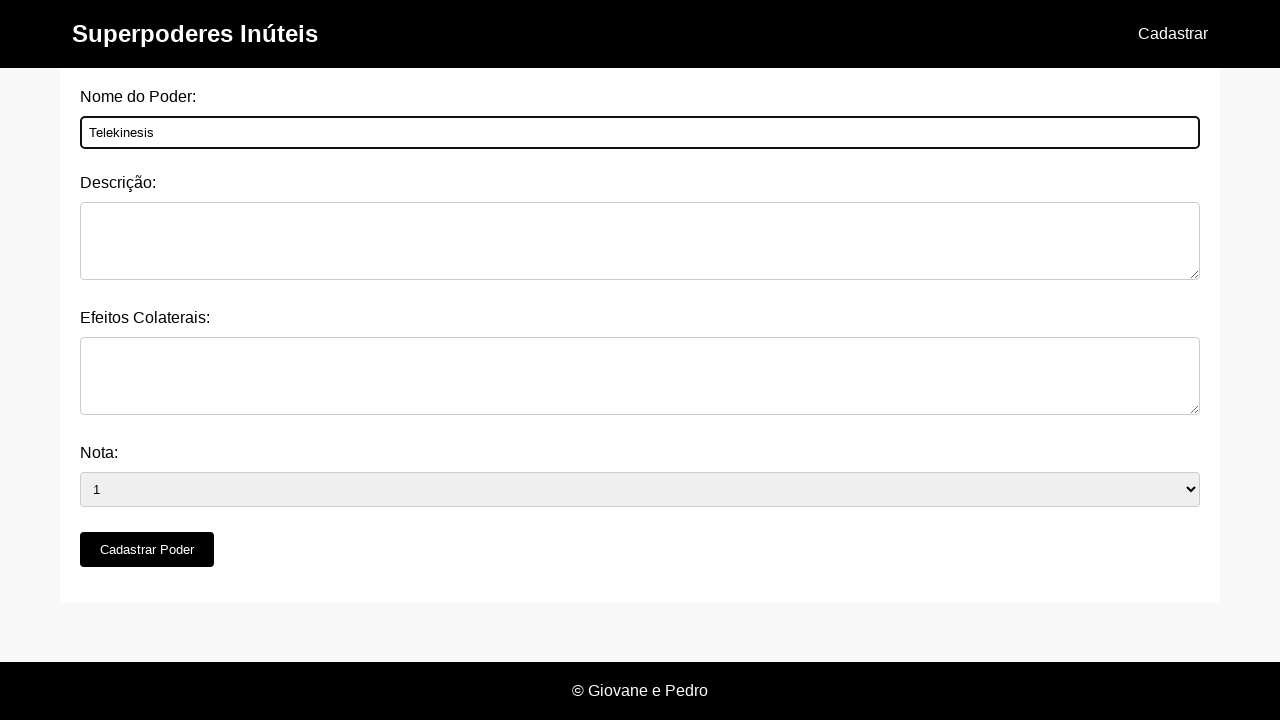

Filled description field with power ability details on #descricao
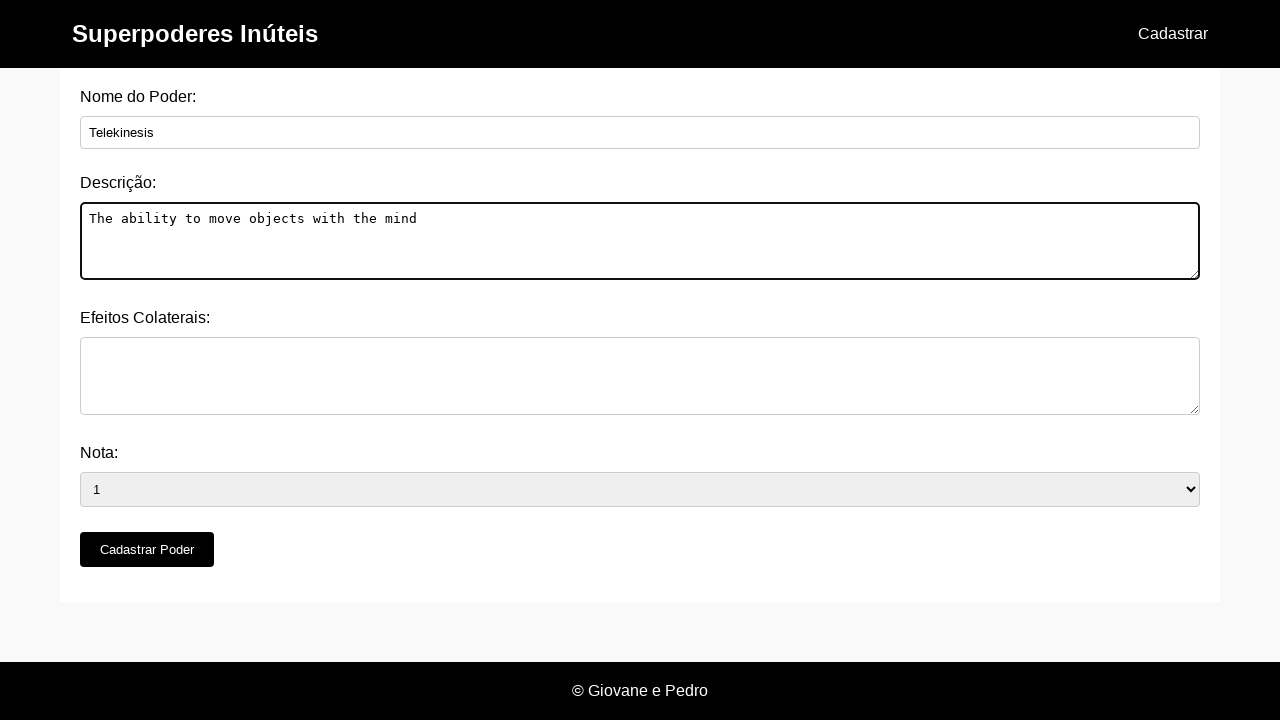

Filled side effects field with 'Headaches and nosebleeds when overused' on #efeitos_colaterais
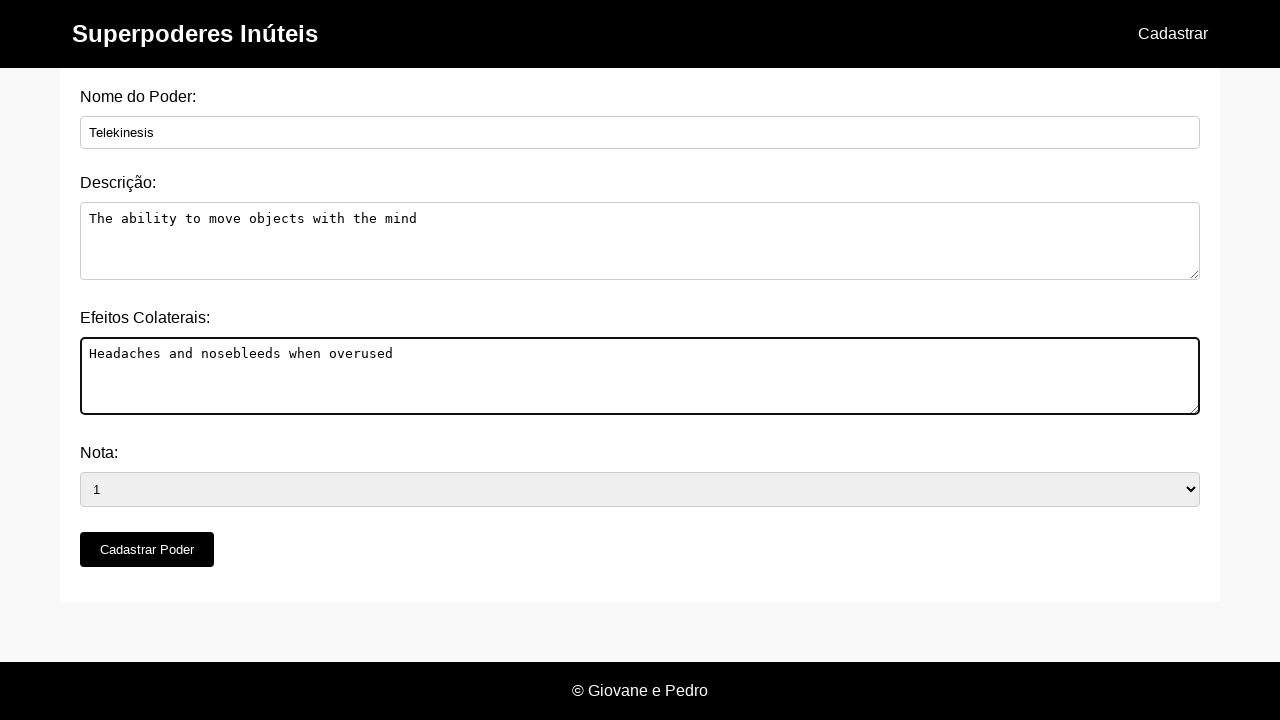

Selected rating value '4' from dropdown on #nota
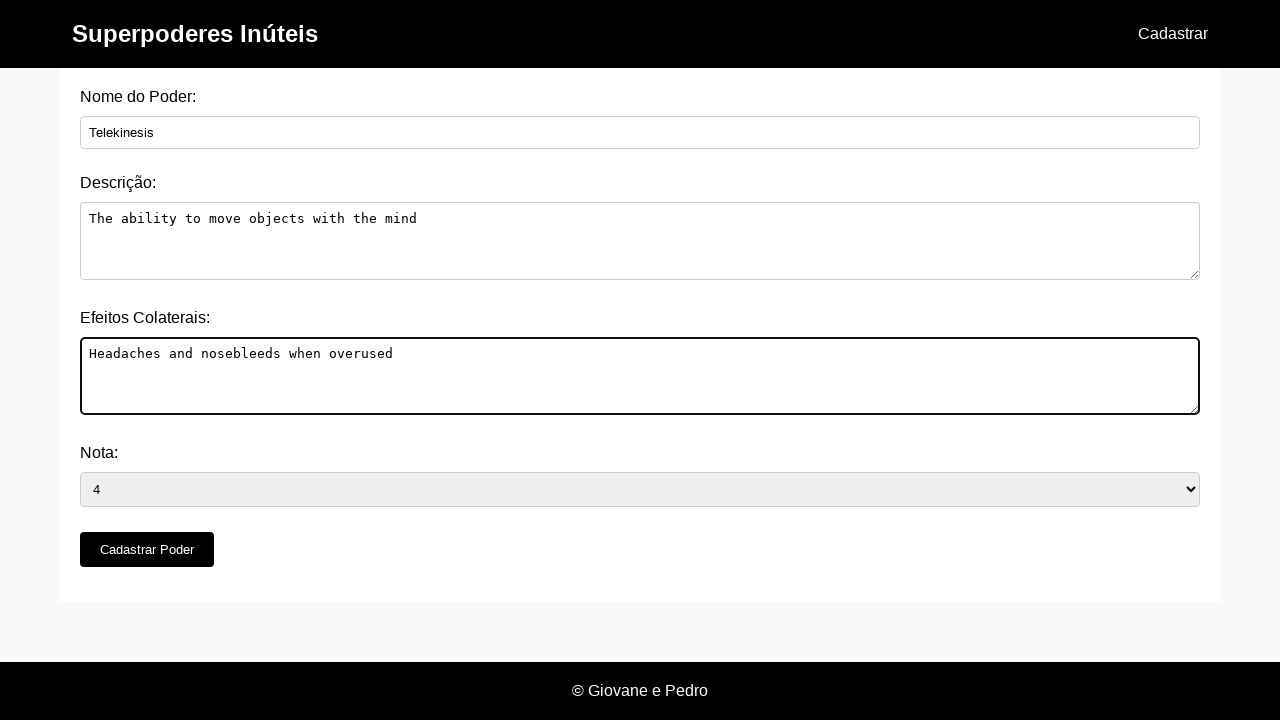

Clicked submit button to create new power at (147, 550) on button[type='submit']
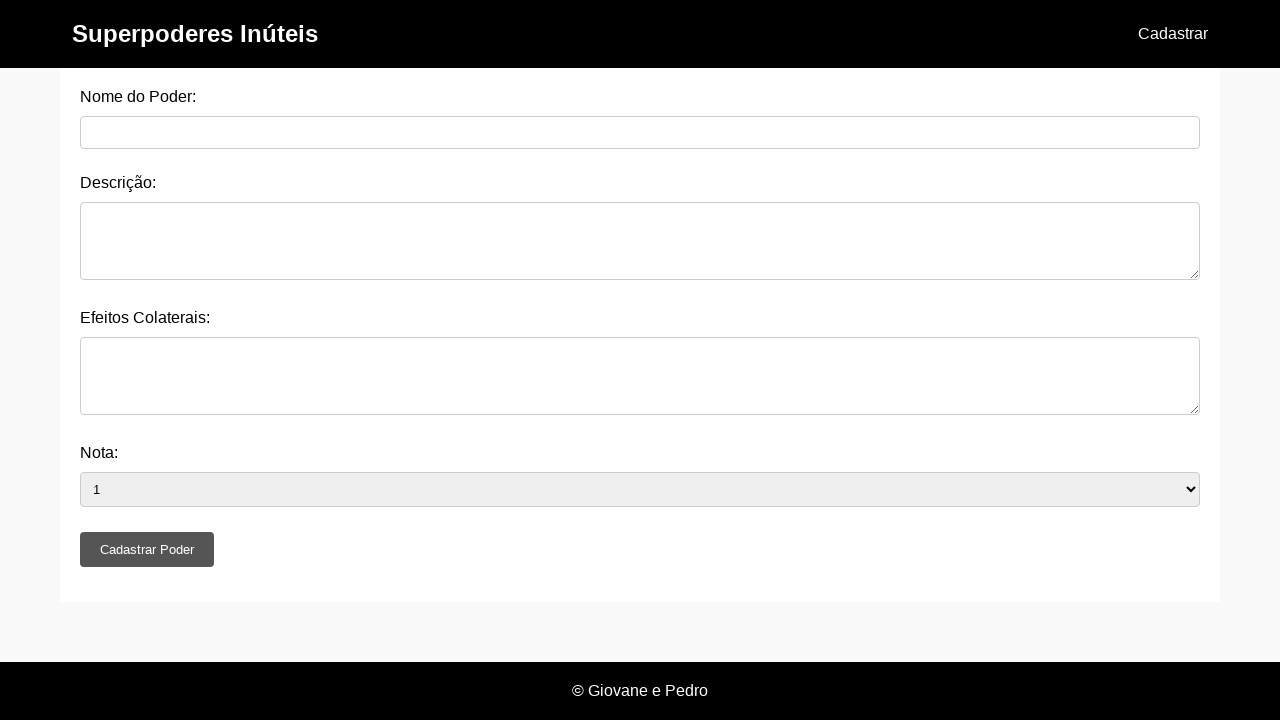

Accepted confirmation alert
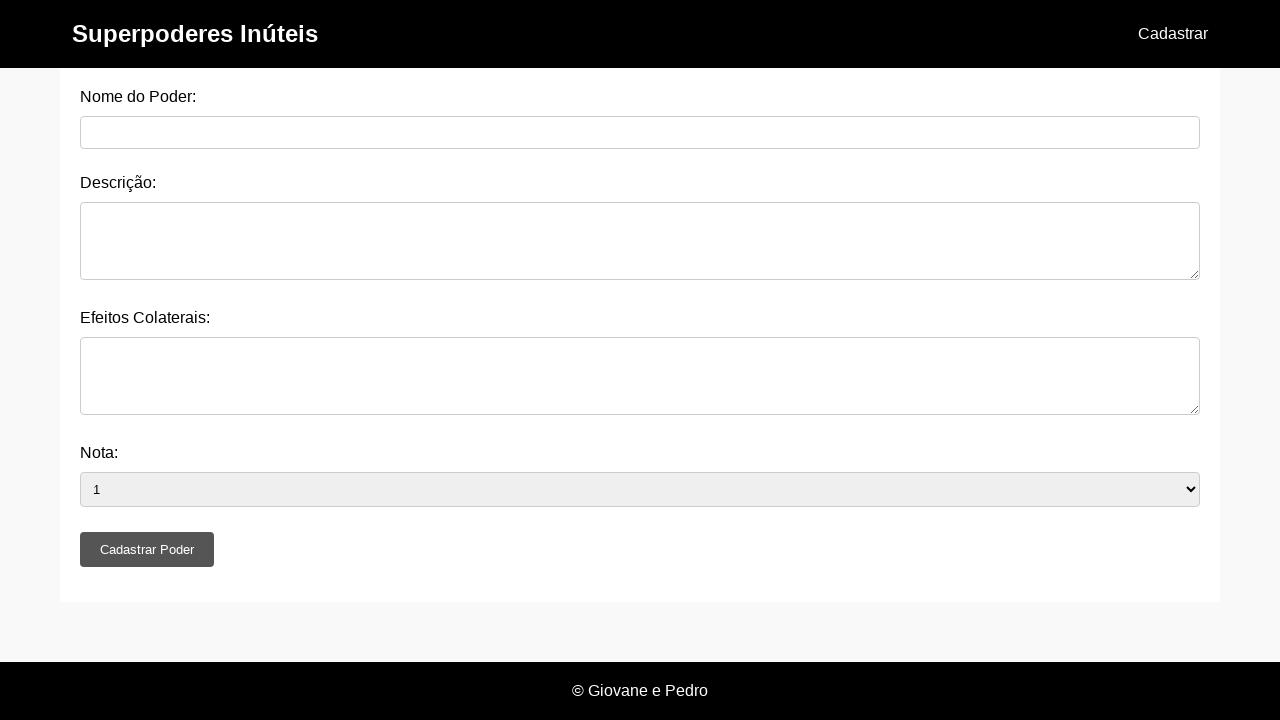

Navigated to home page to verify power creation
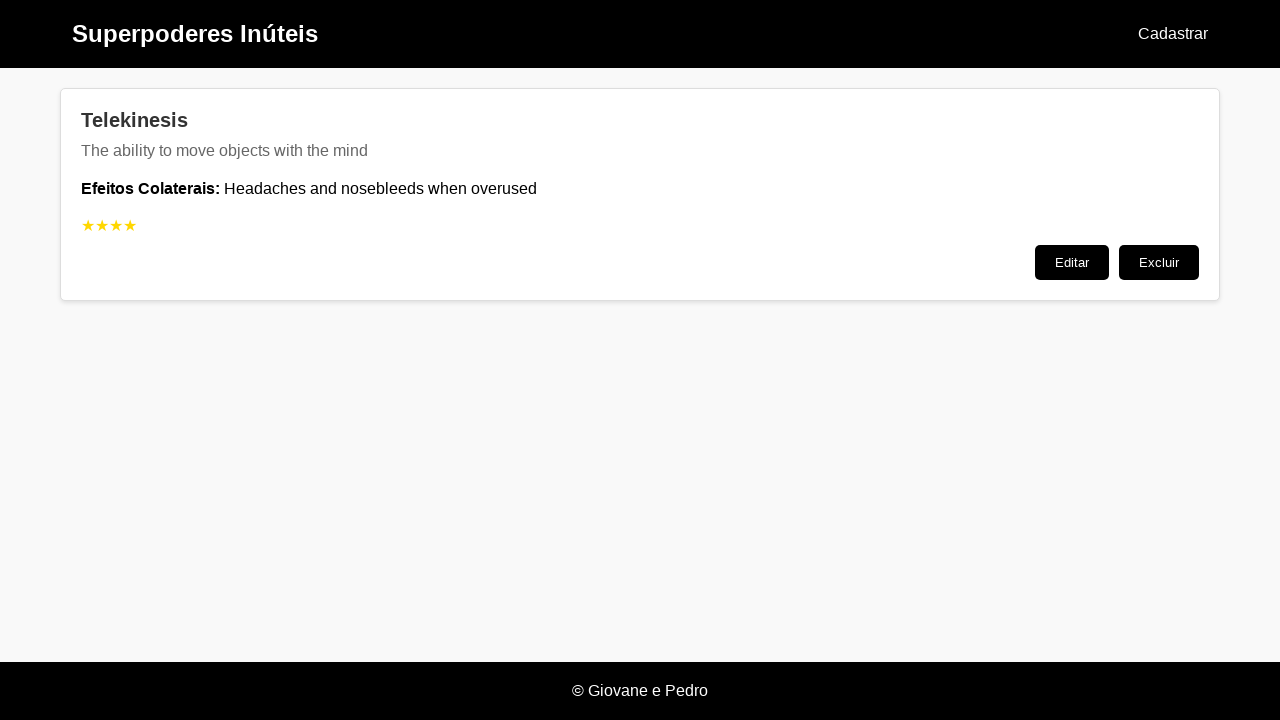

Powers list loaded on home page
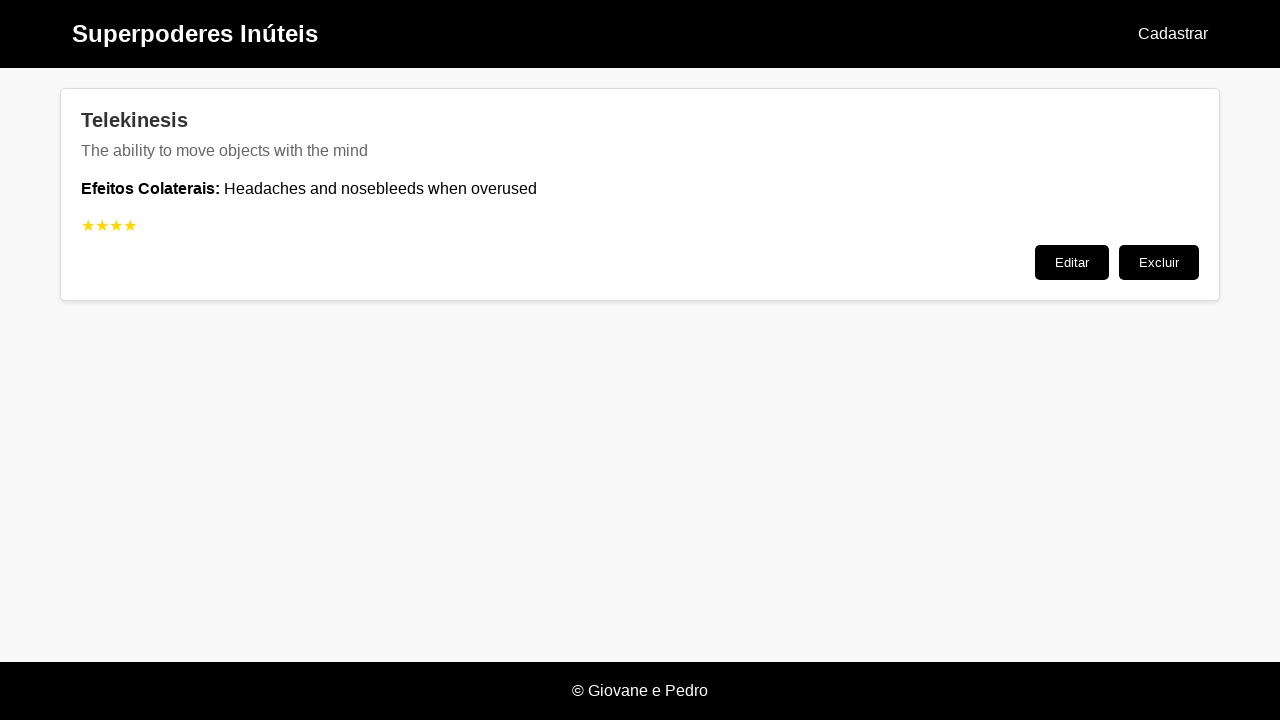

Verified that 'Telekinesis' power appears in the powers list
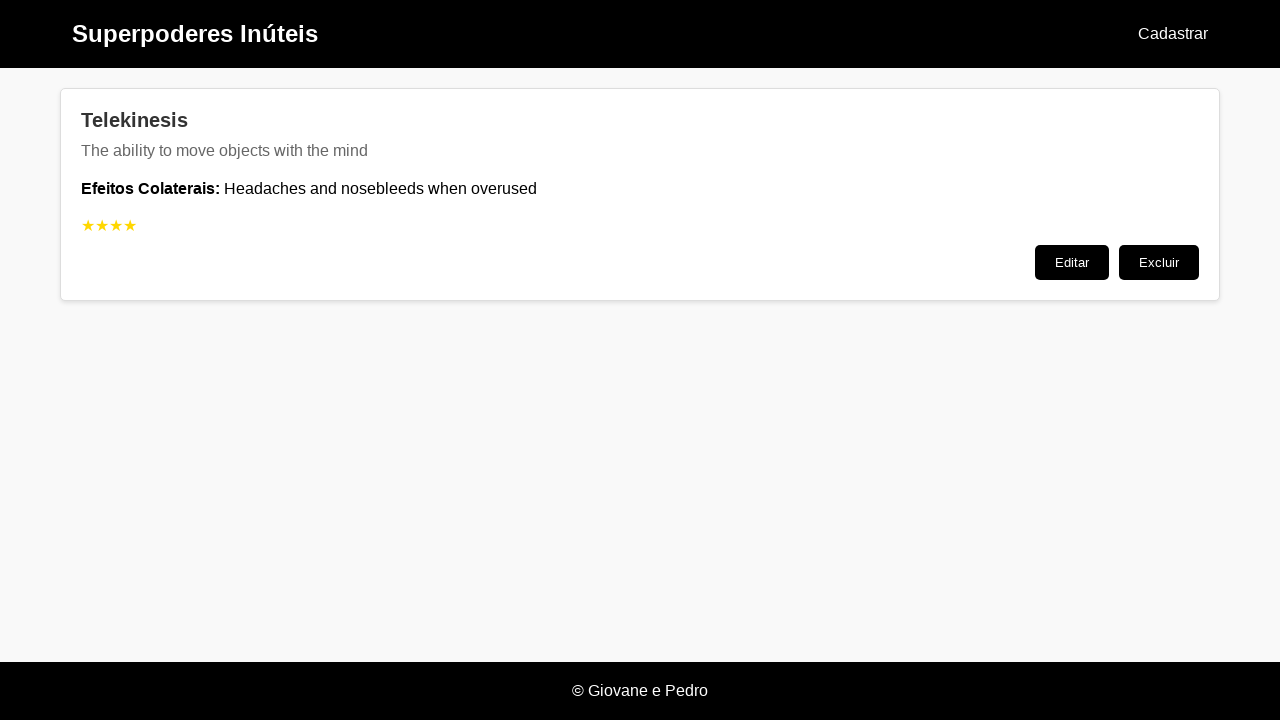

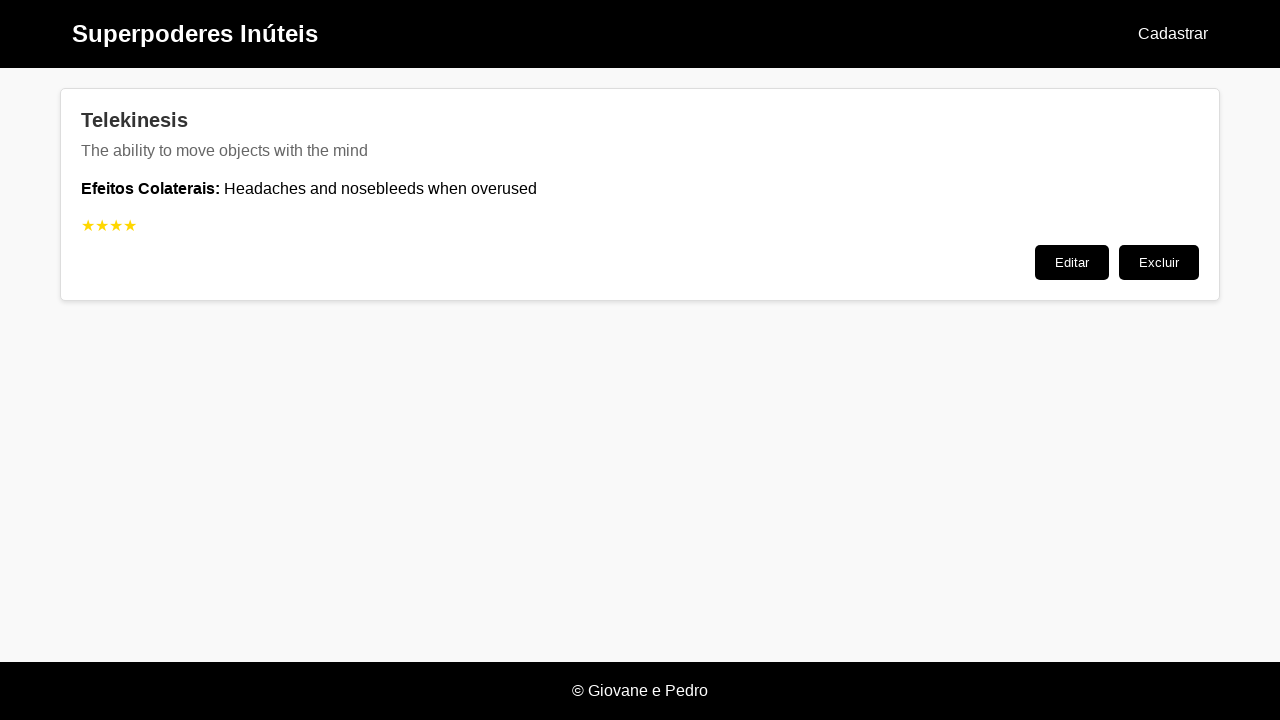